Tests that the browser back button works correctly with filters

Starting URL: https://demo.playwright.dev/todomvc

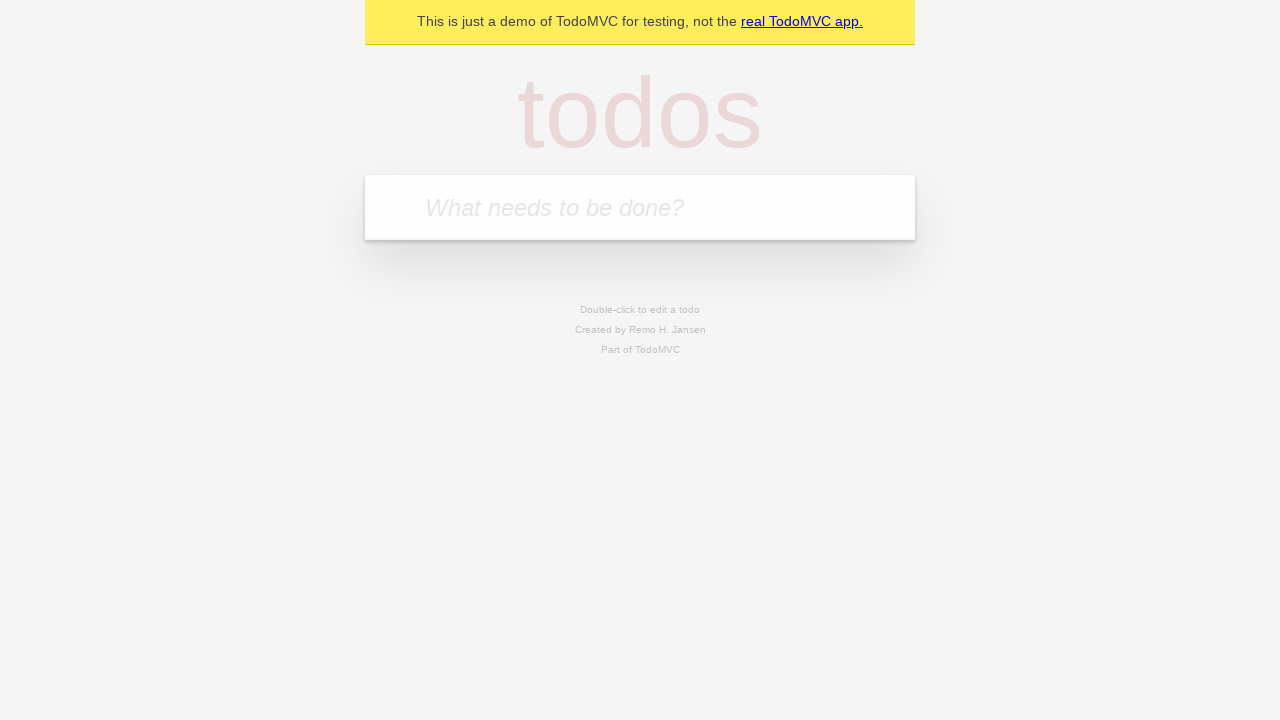

Filled new todo field with 'buy some cheese' on .new-todo
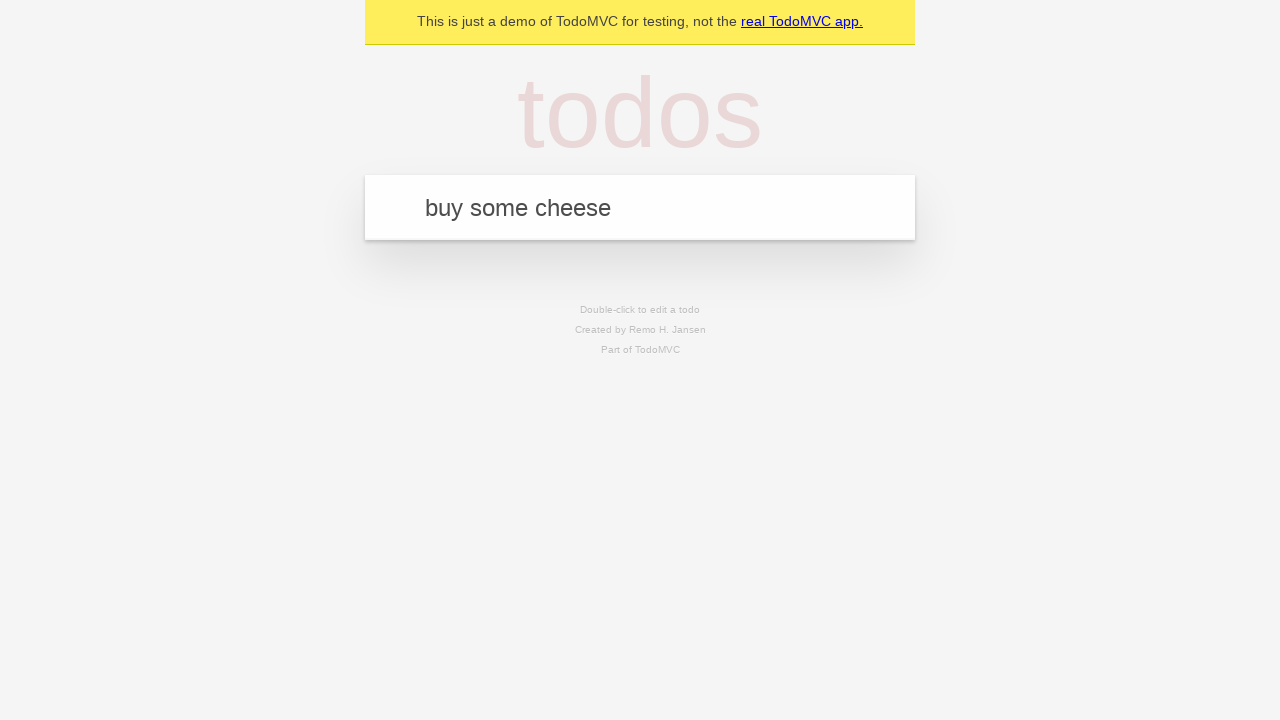

Pressed Enter to create first todo on .new-todo
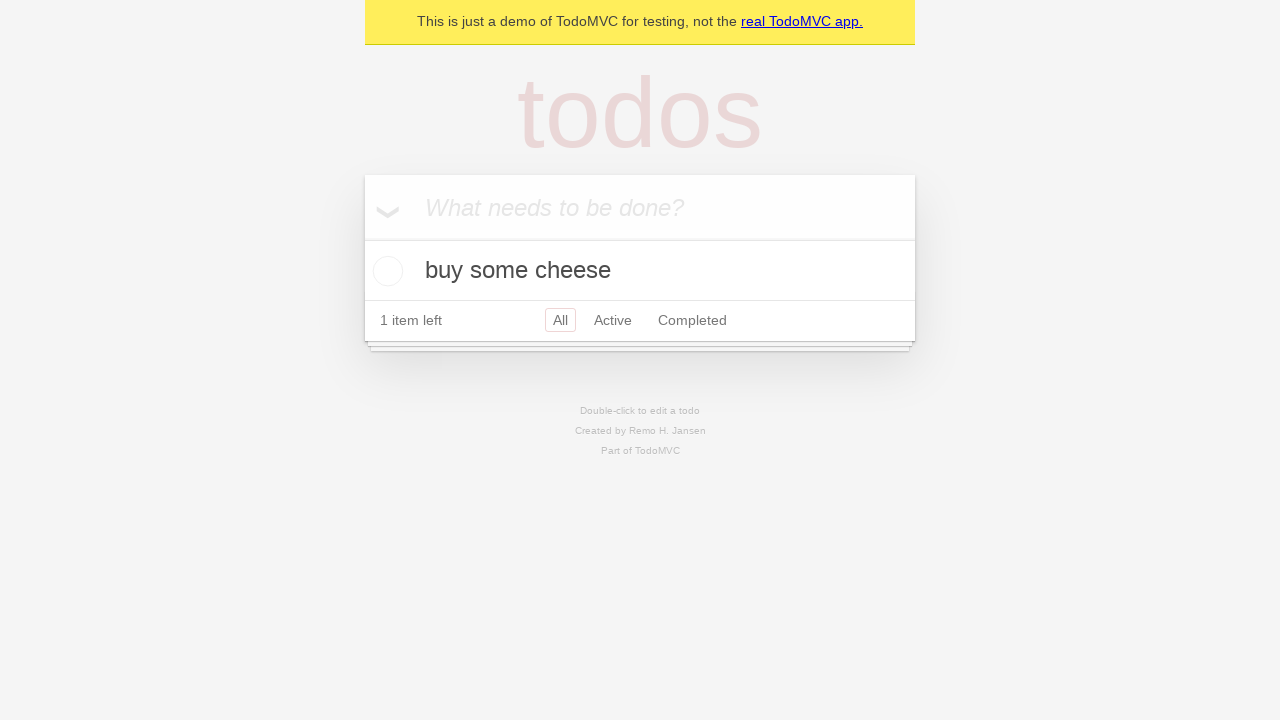

Filled new todo field with 'feed the cat' on .new-todo
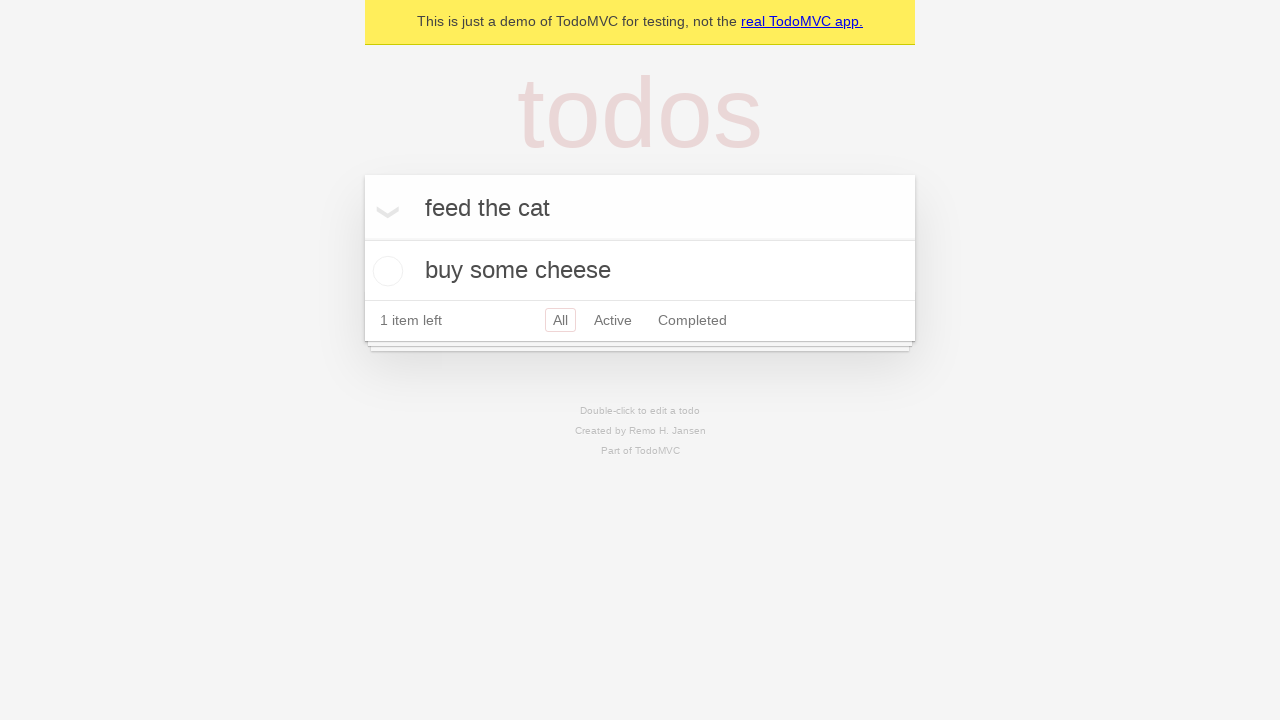

Pressed Enter to create second todo on .new-todo
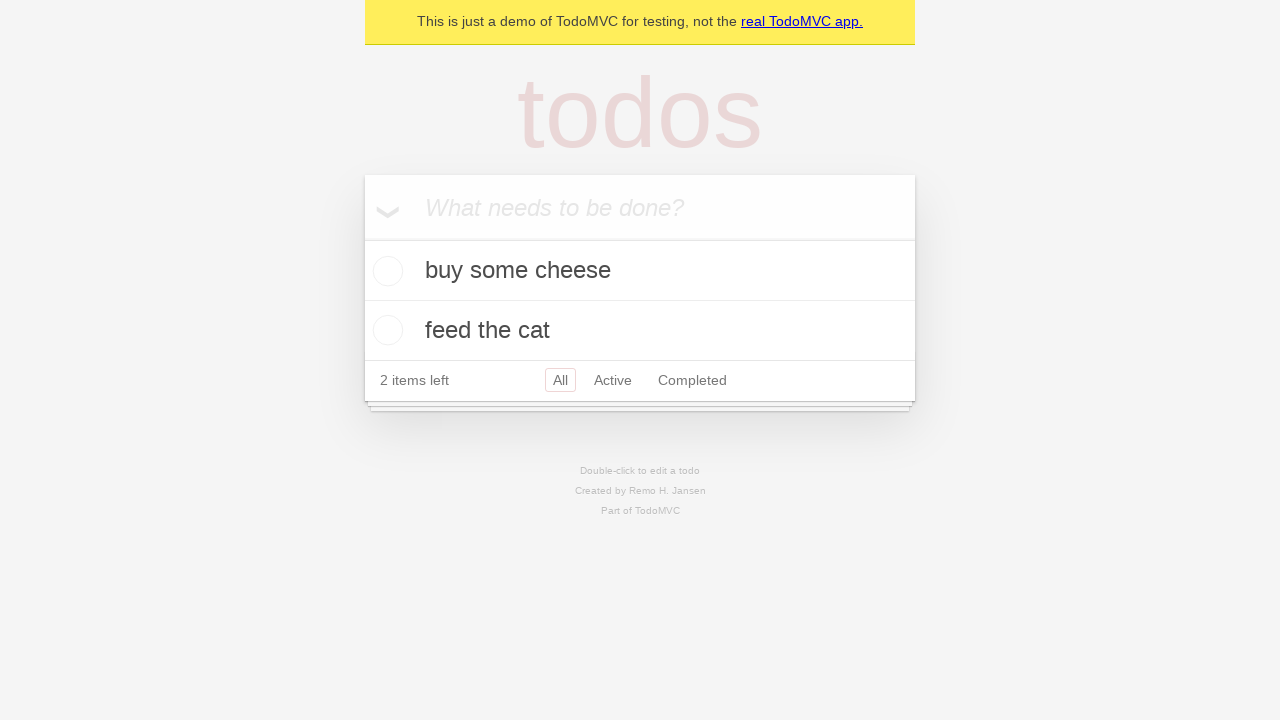

Filled new todo field with 'book a doctors appointment' on .new-todo
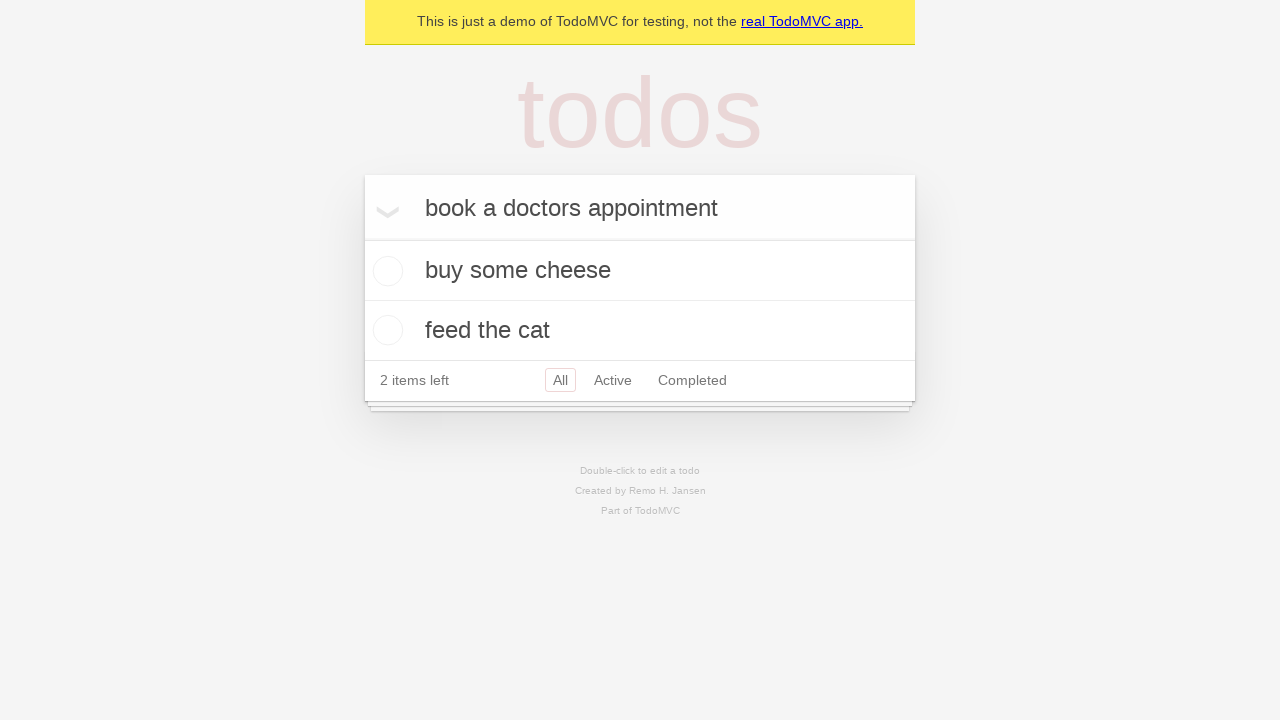

Pressed Enter to create third todo on .new-todo
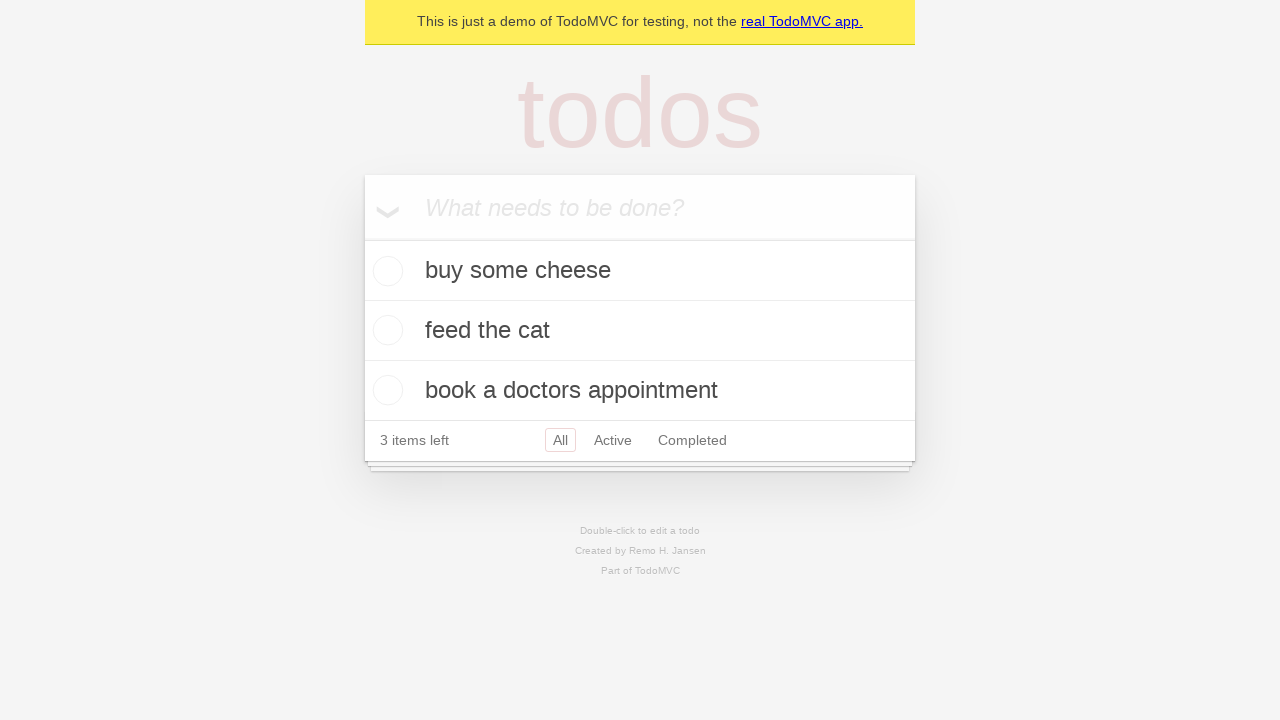

Checked the second todo item as completed at (385, 330) on .todo-list li .toggle >> nth=1
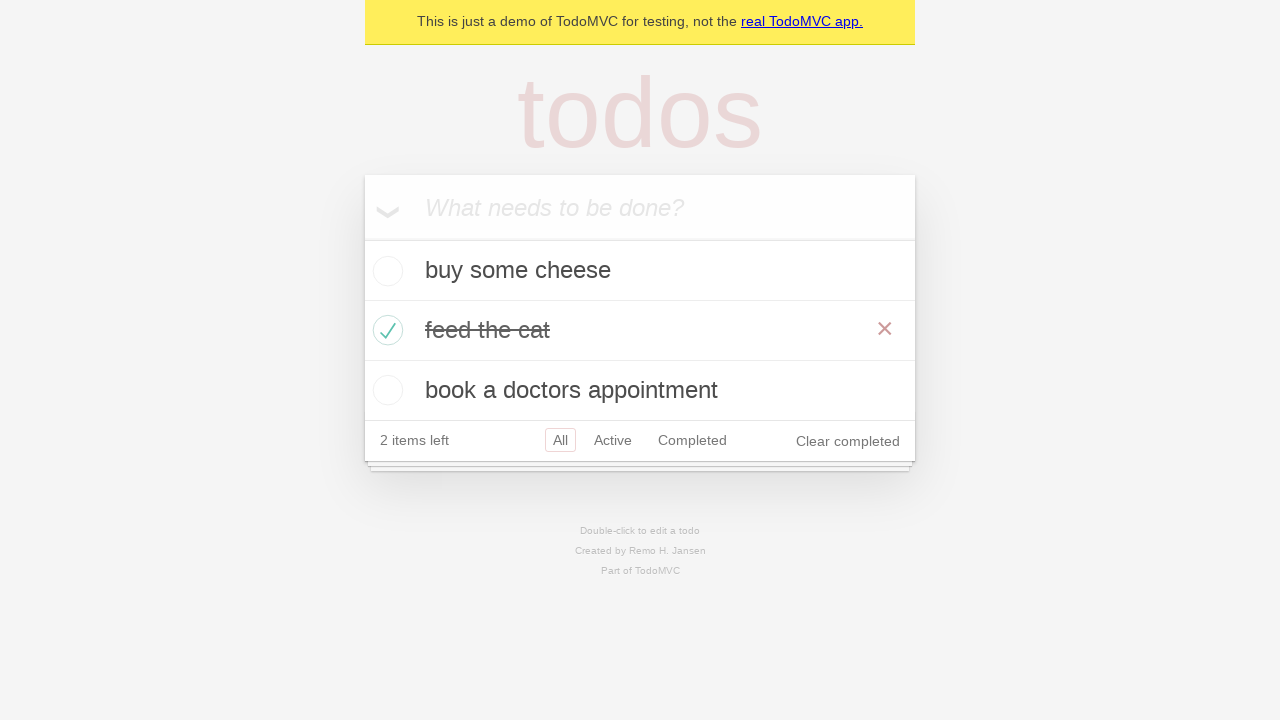

Clicked 'All' filter at (560, 440) on .filters >> text=All
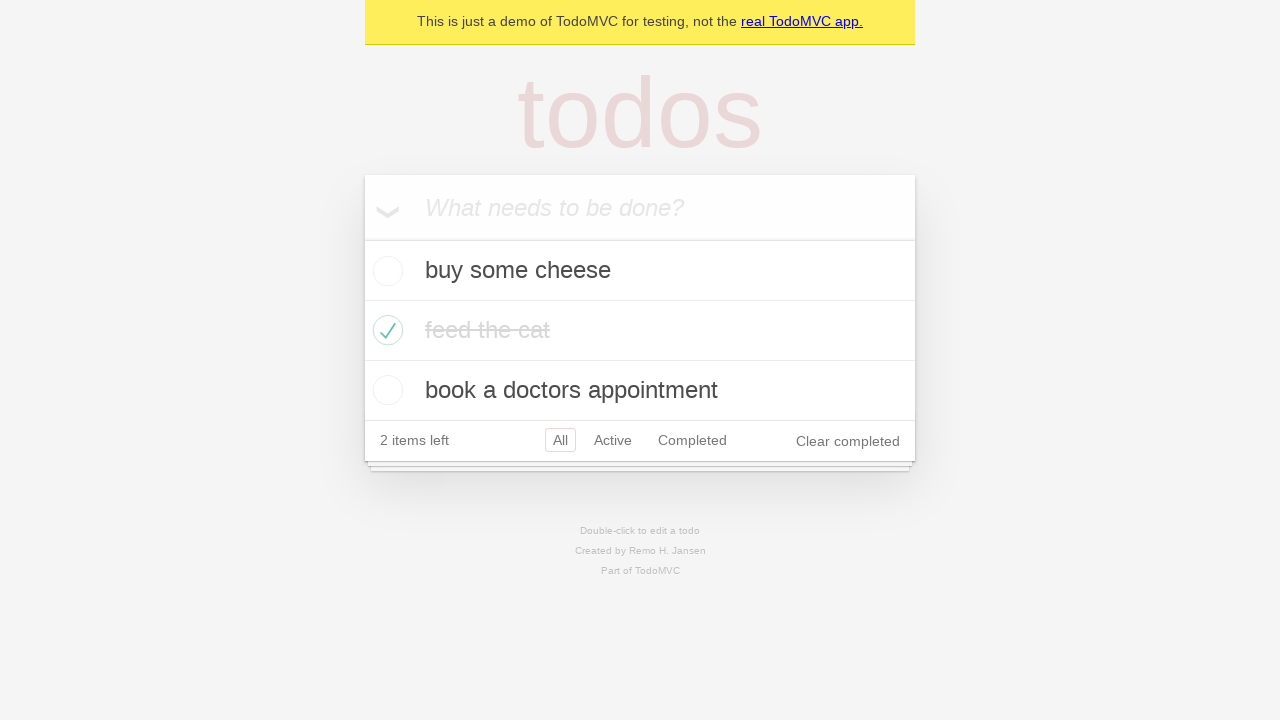

Clicked 'Active' filter at (613, 440) on .filters >> text=Active
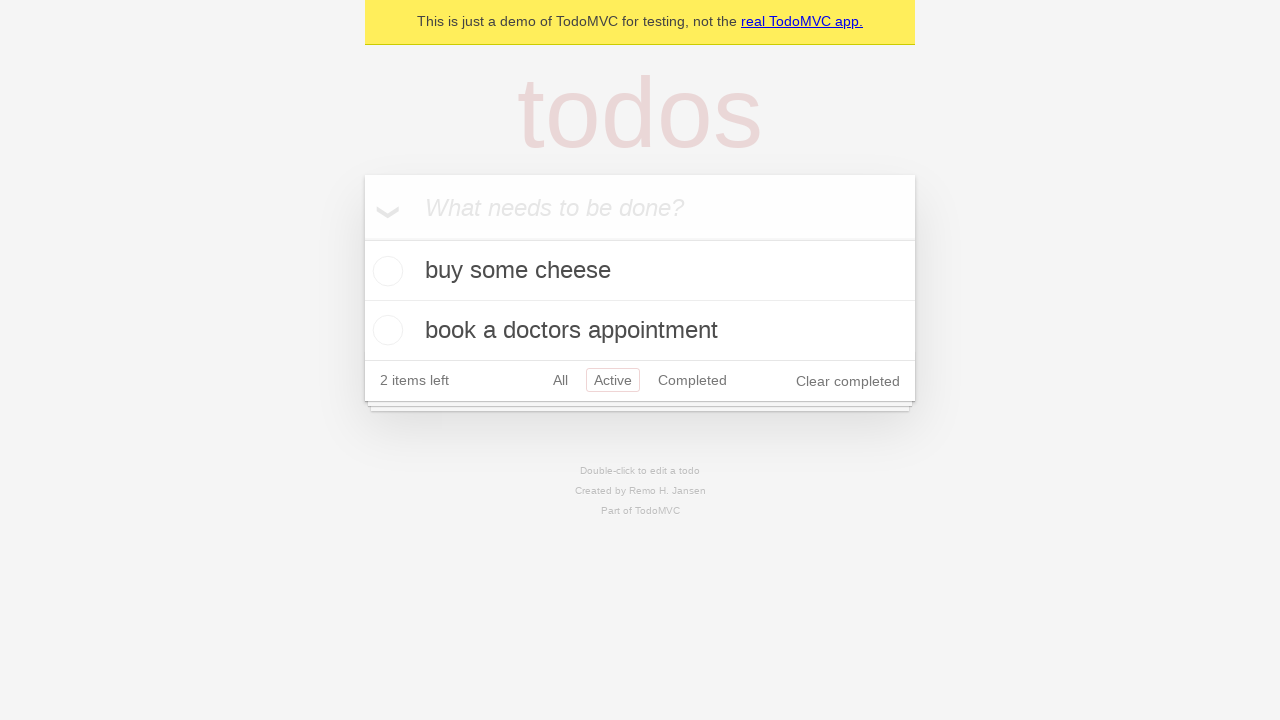

Clicked 'Completed' filter at (692, 380) on .filters >> text=Completed
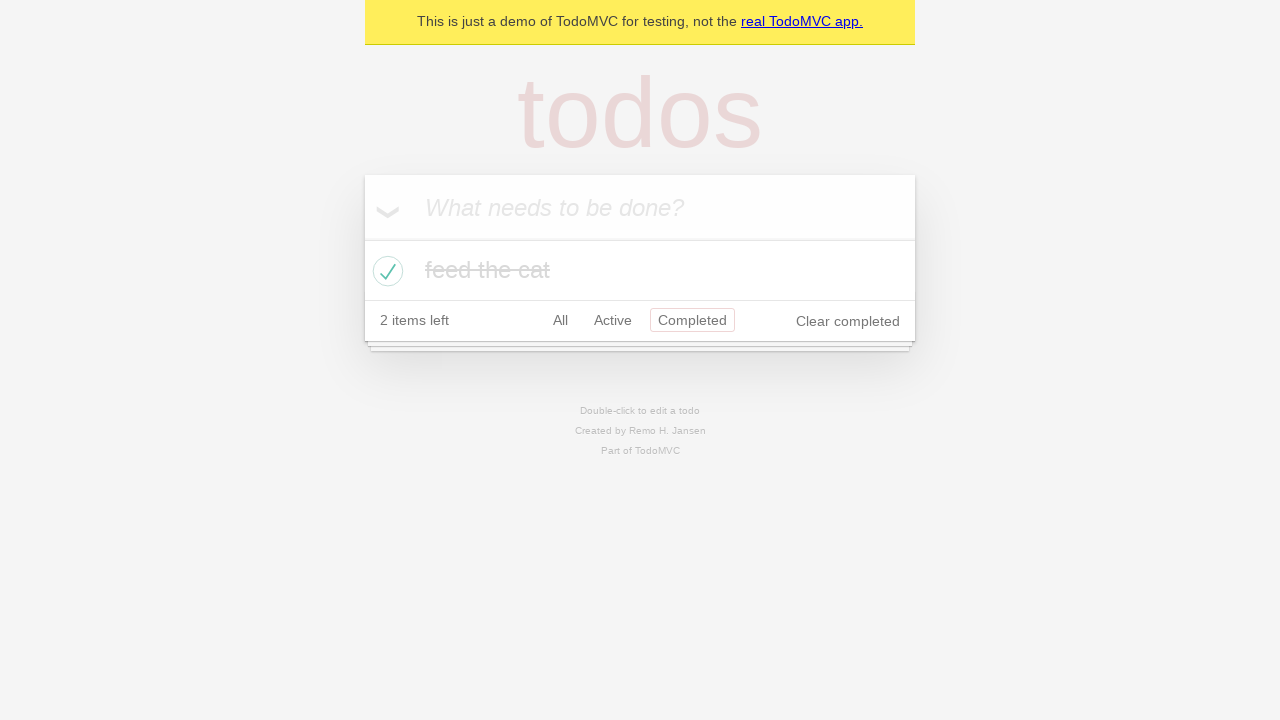

Navigated back to 'Active' filter view
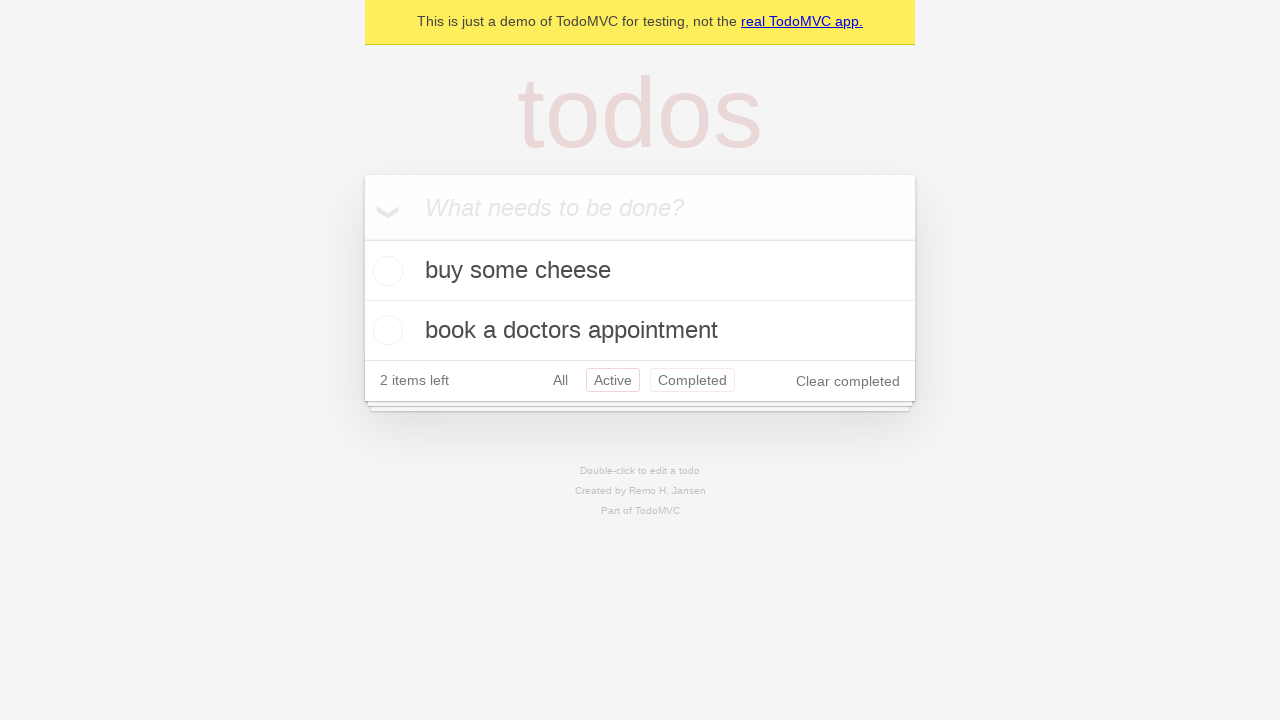

Navigated back to 'All' filter view
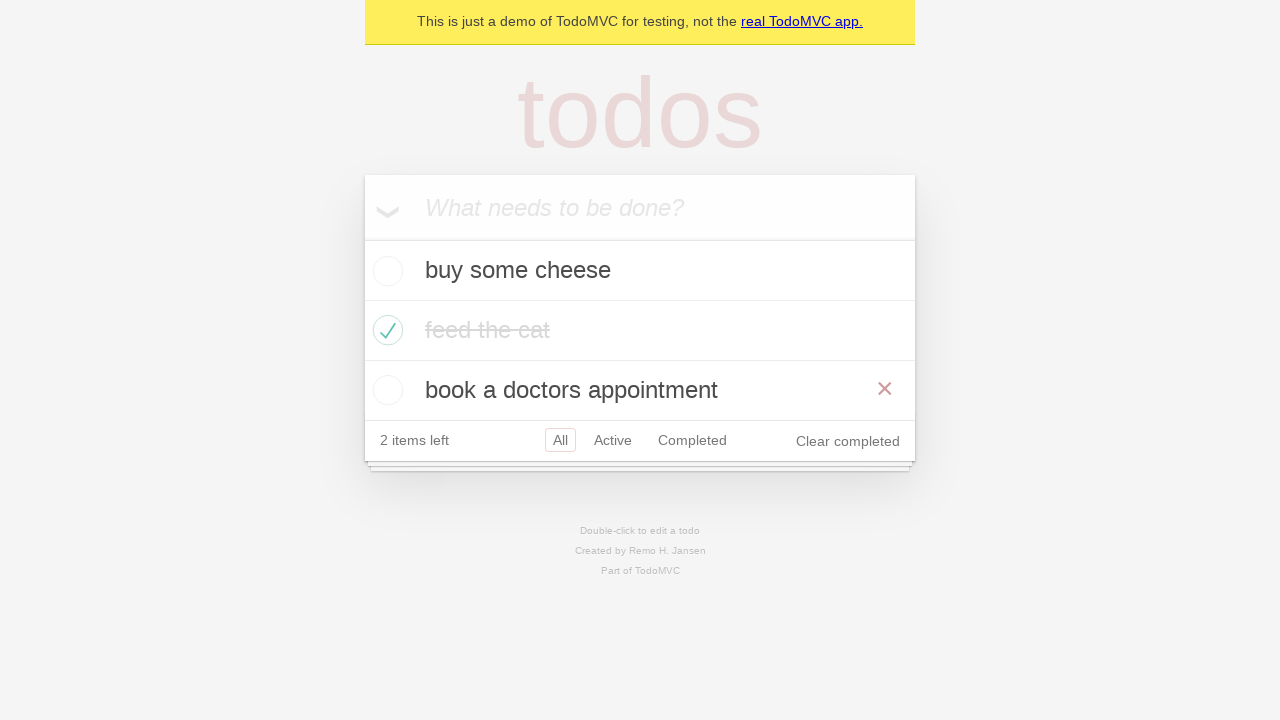

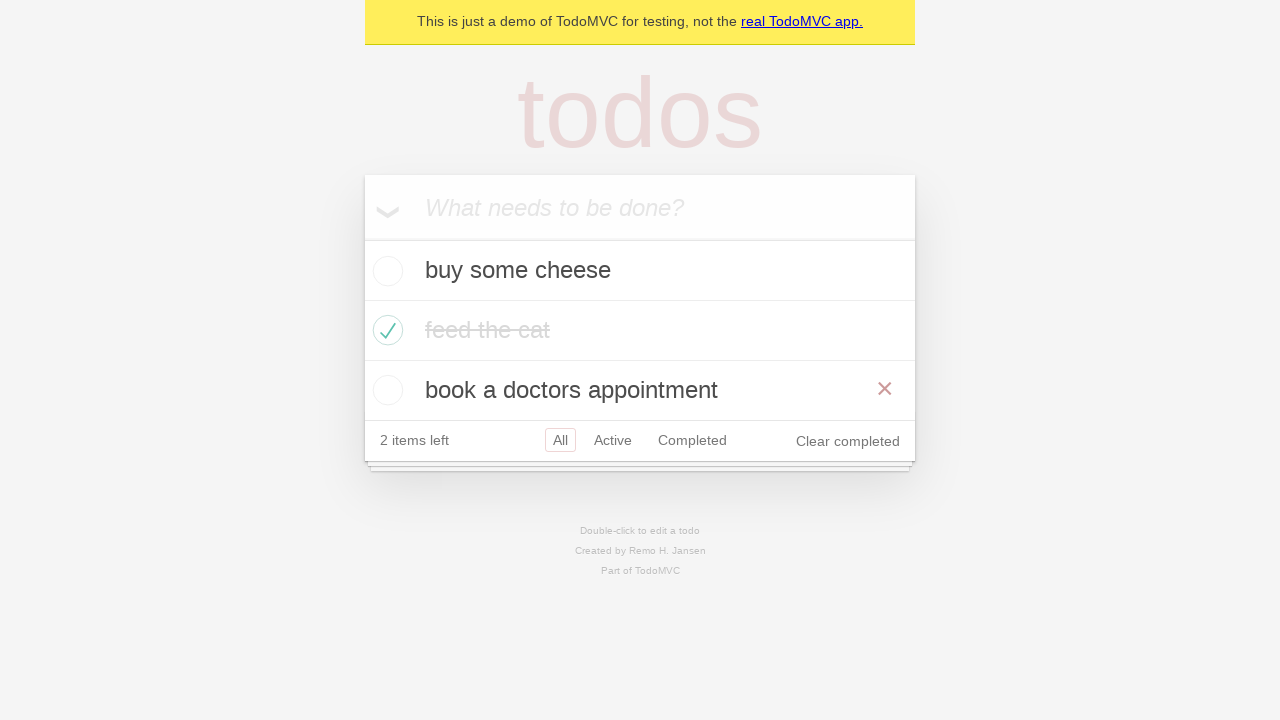